Tests prompt alert functionality by triggering a prompt dialog, entering text input, and accepting the alert

Starting URL: https://www.leafground.com/alert.xhtml

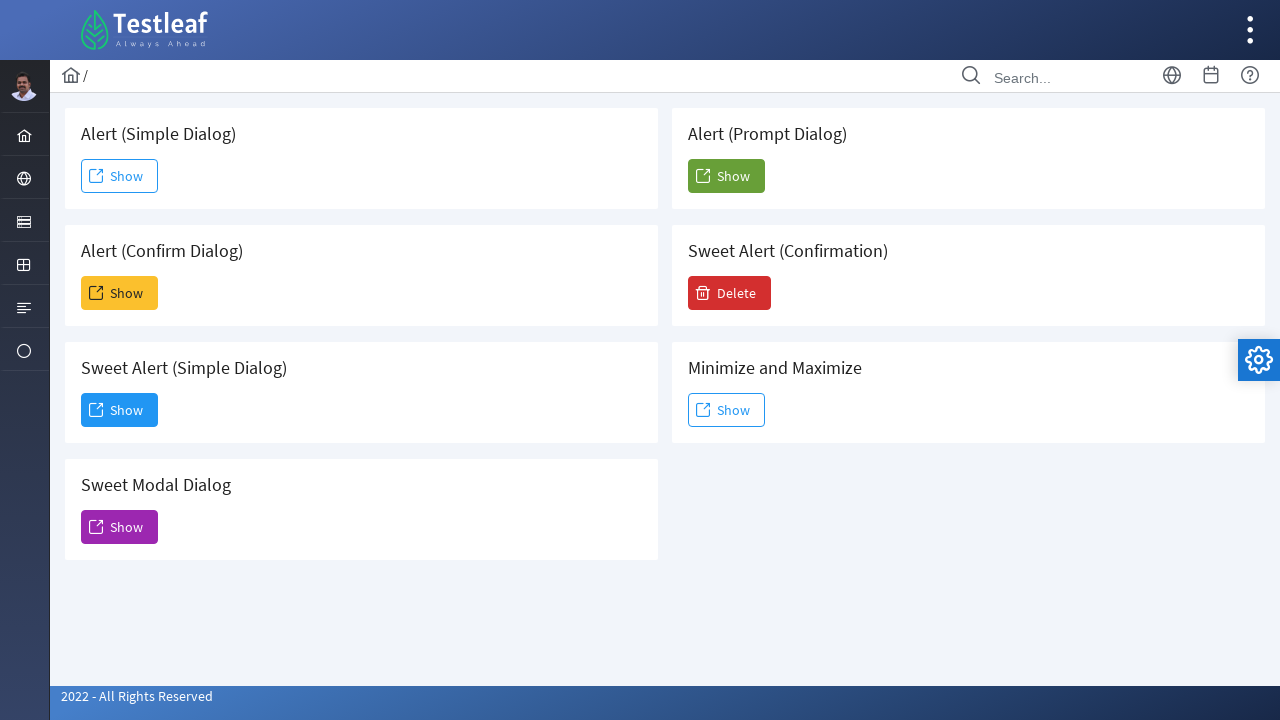

Clicked Show button to trigger prompt alert at (703, 176) on xpath=//h5[contains(text(),' (Prompt Dialog)')]/following::span
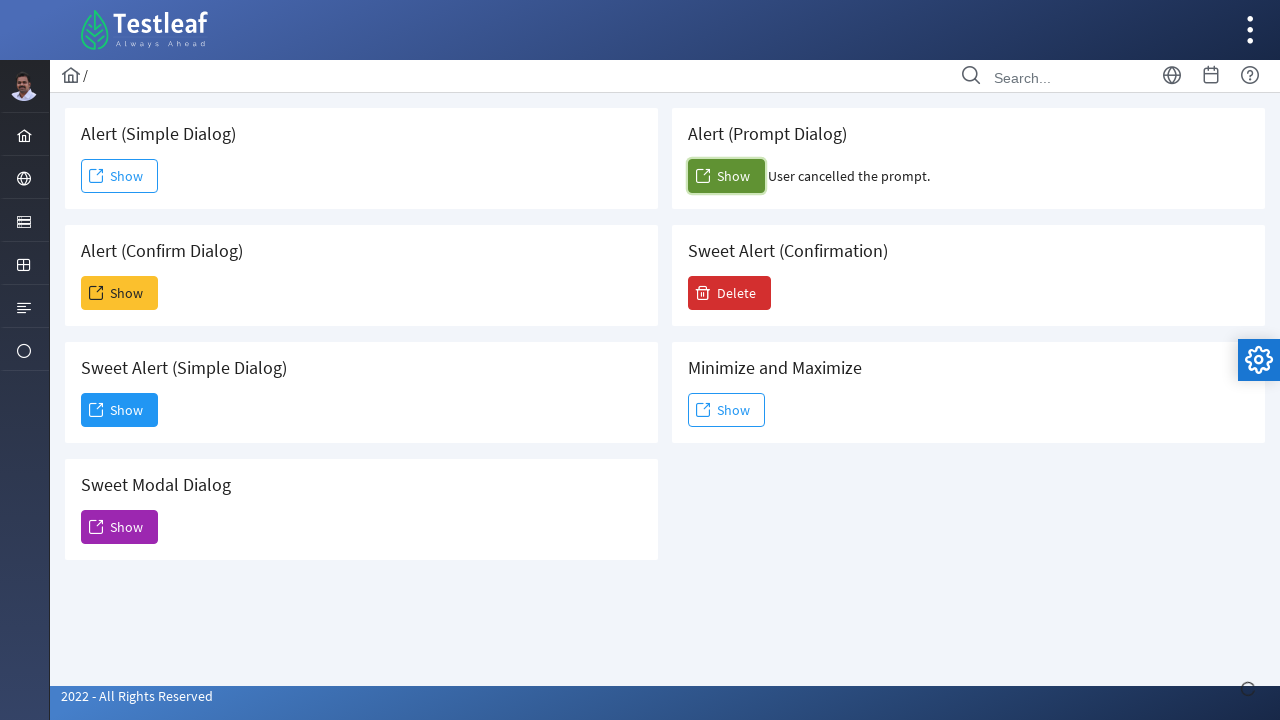

Set up dialog handler to accept prompt with 'Subraja'
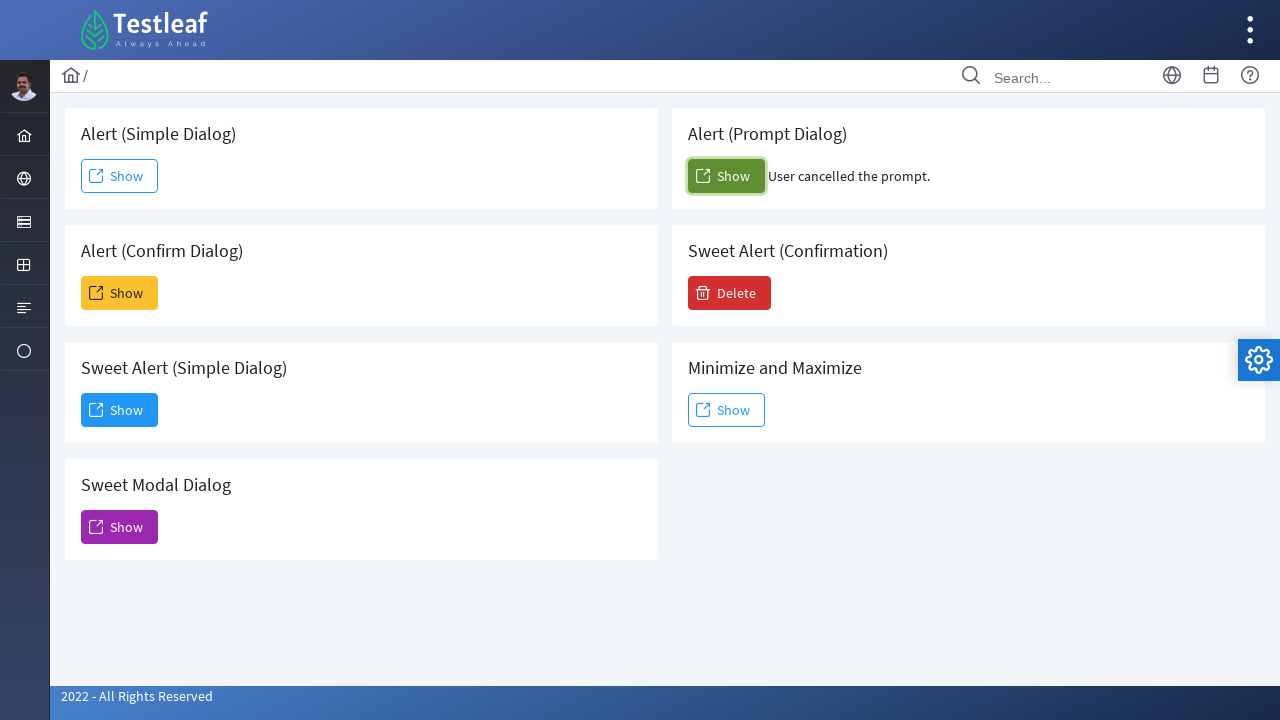

Clicked Show button again to trigger prompt dialog at (703, 176) on xpath=//h5[contains(text(),' (Prompt Dialog)')]/following::span
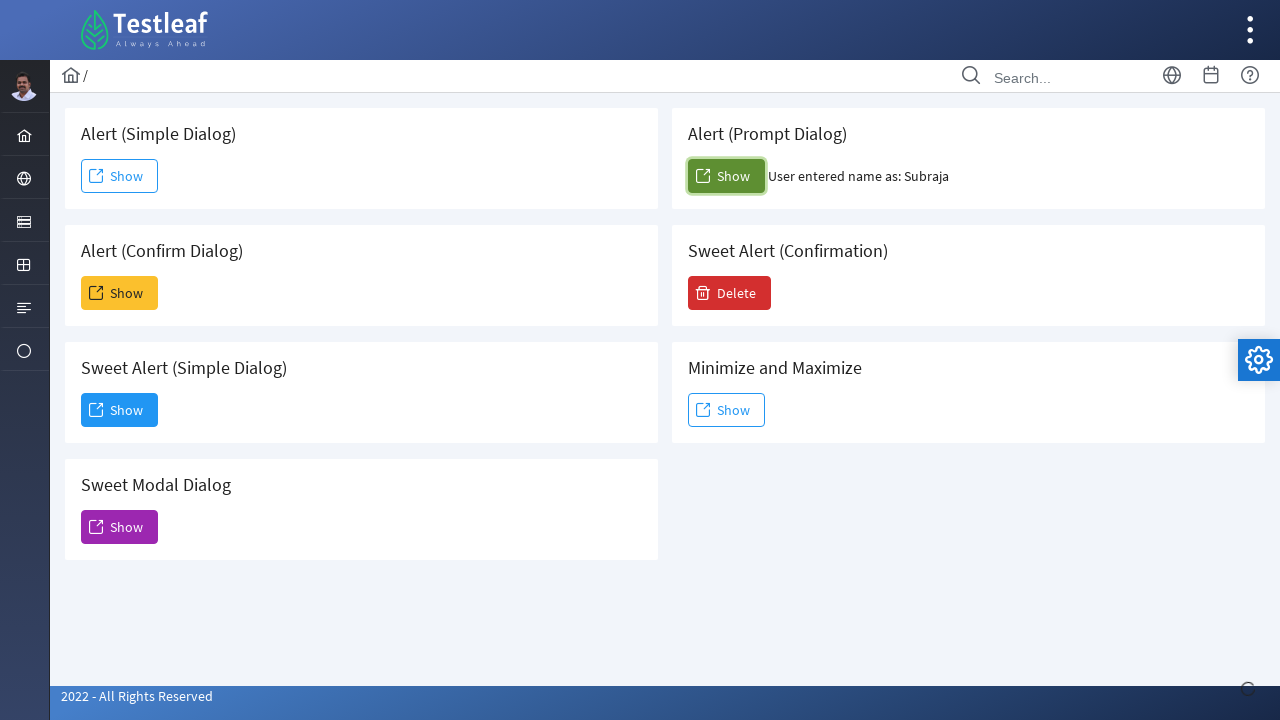

Verified result message is displayed
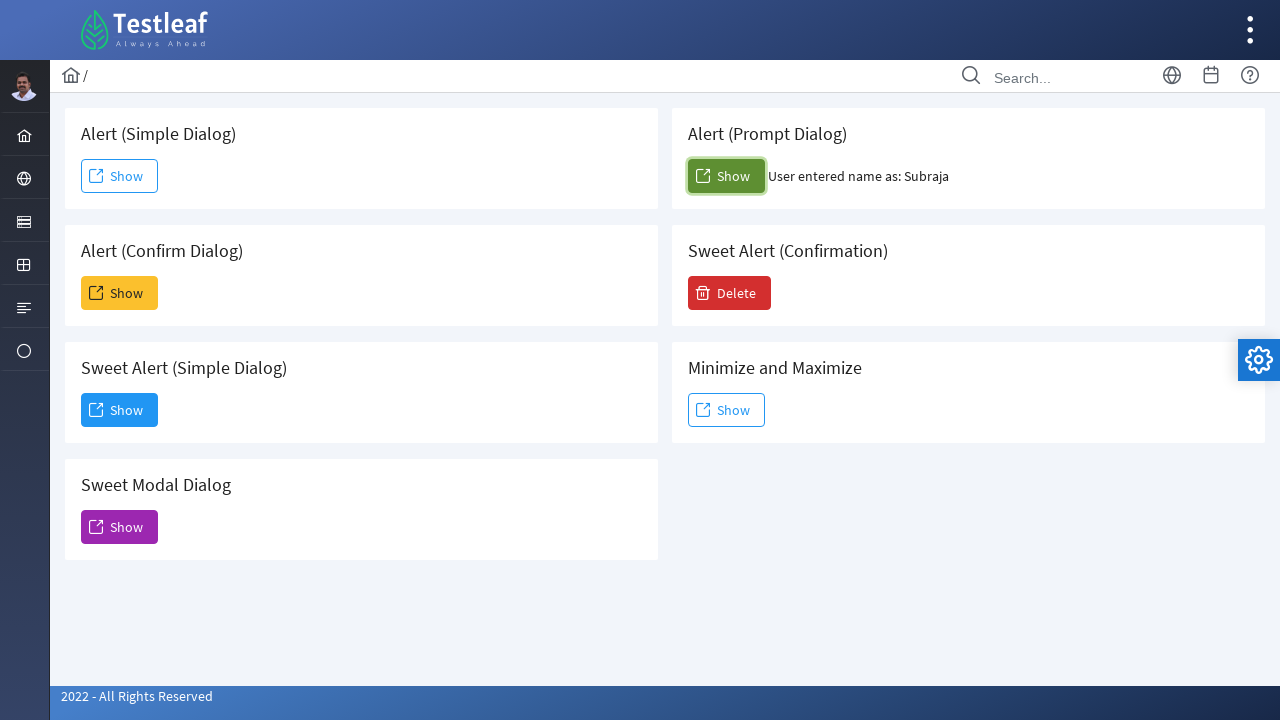

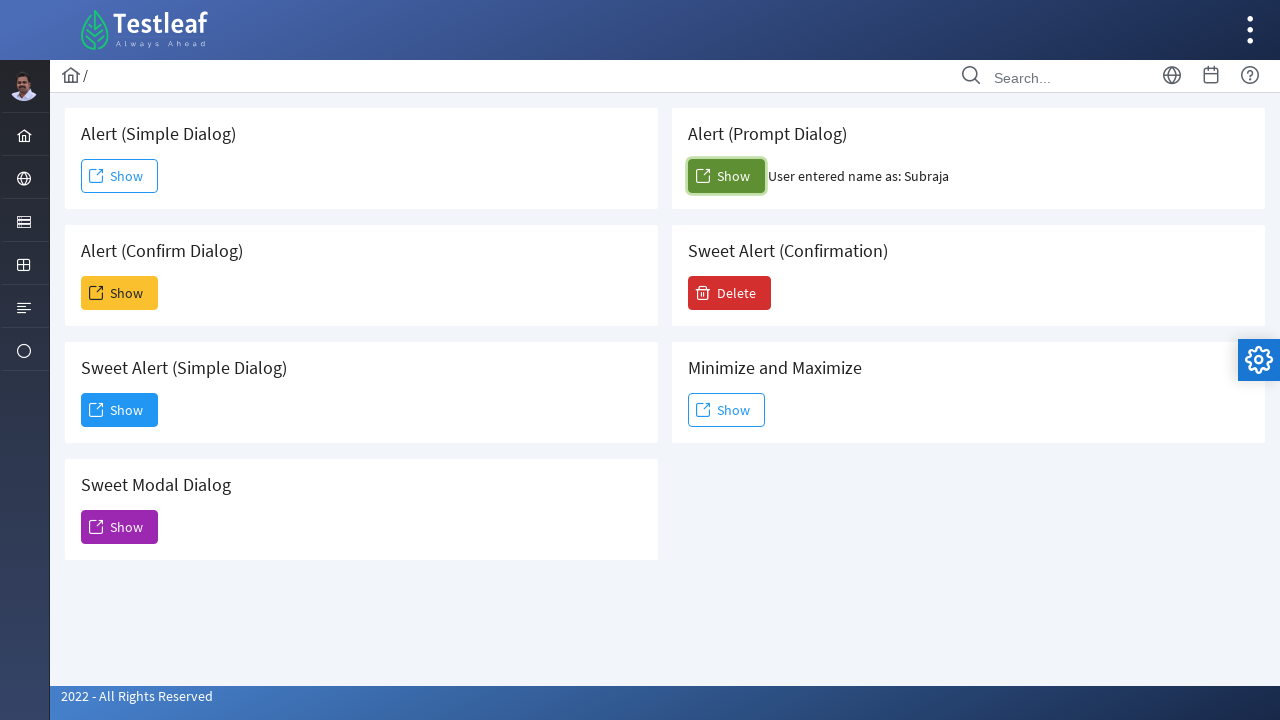